Opens the Virtual Keyboard page and triggers the keyboard to be displayed, then verifies the keyboard element is visible

Starting URL: https://virtual-keyboard-app.vercel.app/

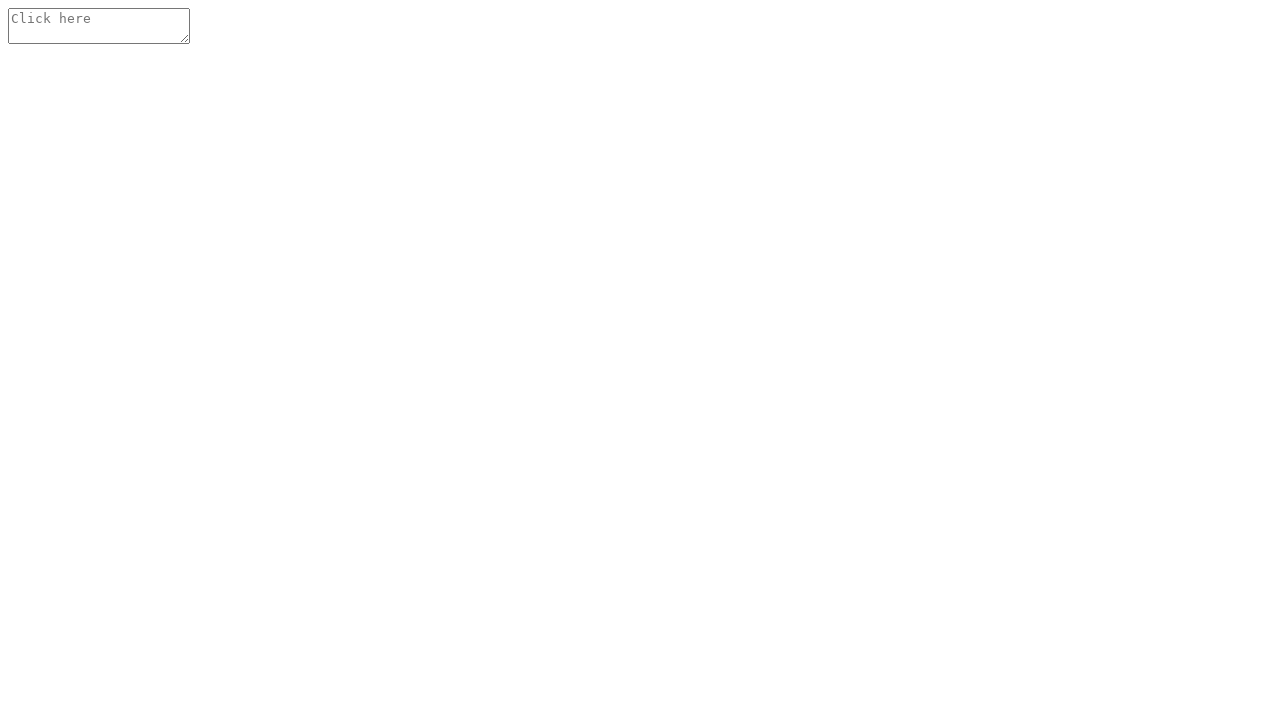

Navigated to Virtual Keyboard app page
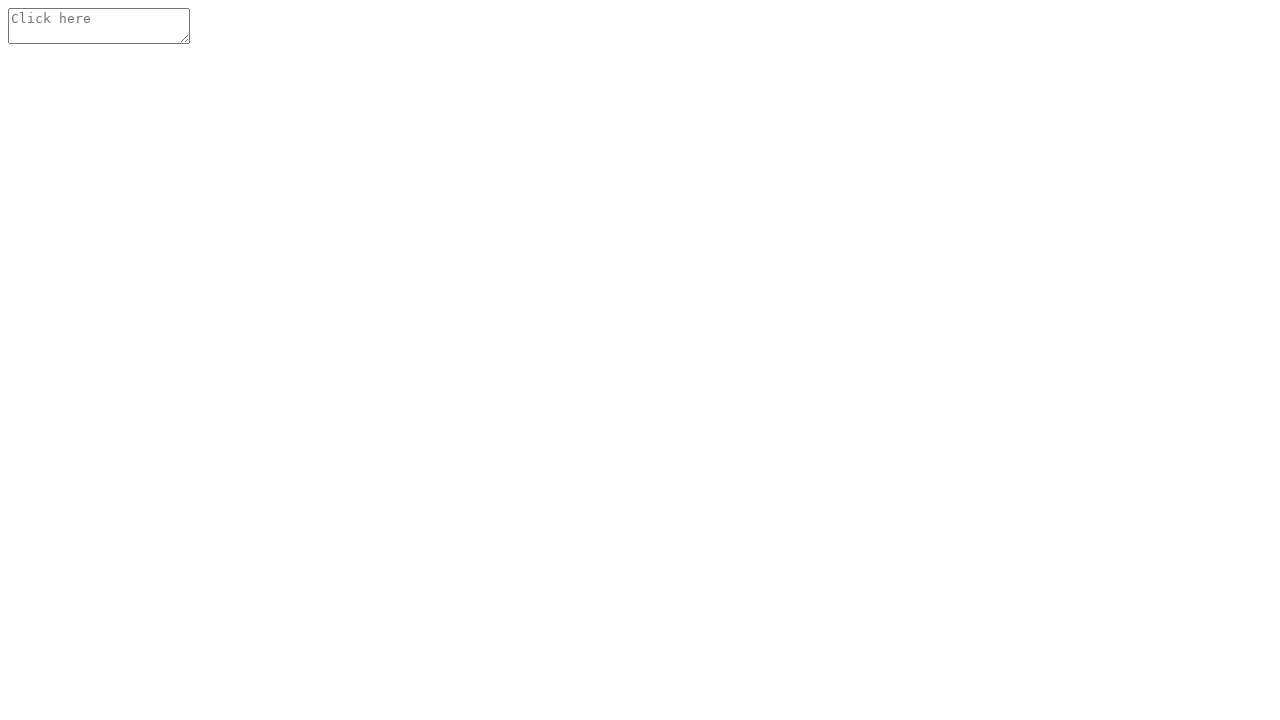

Clicked on text area or input to trigger virtual keyboard display at (99, 26) on textarea, input, .use-keyboard-input
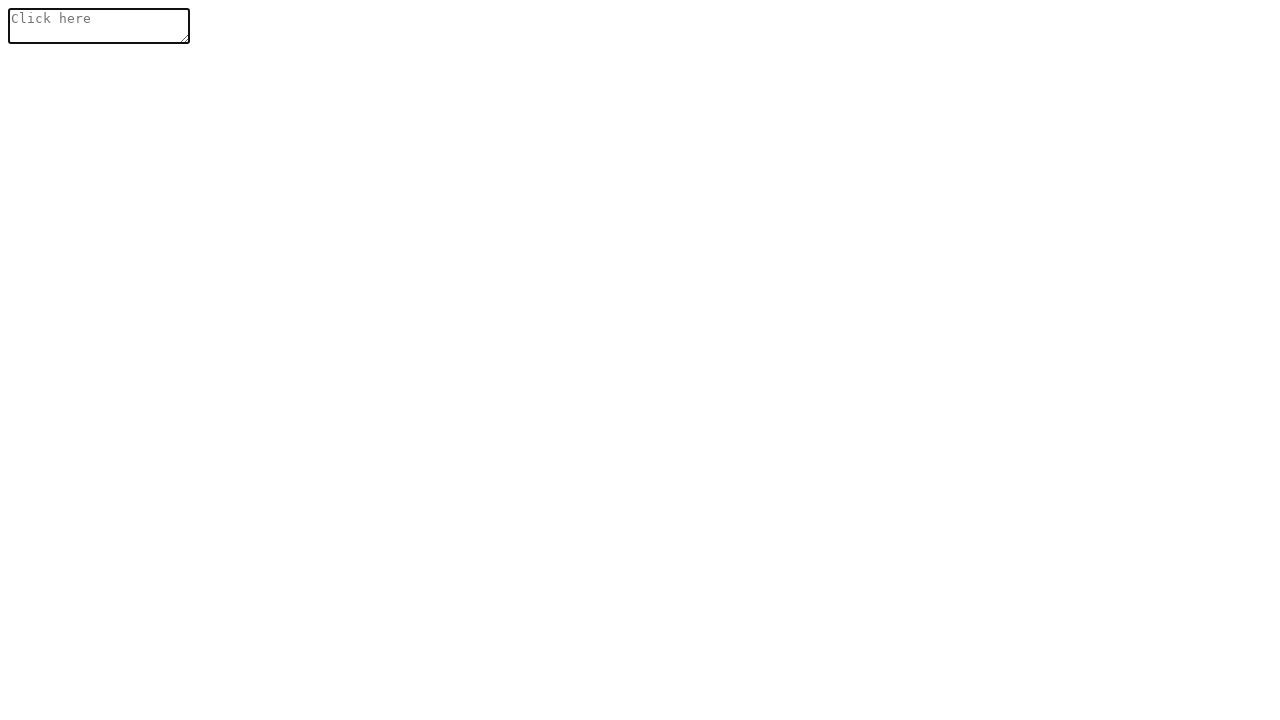

Virtual keyboard element is now visible on the page
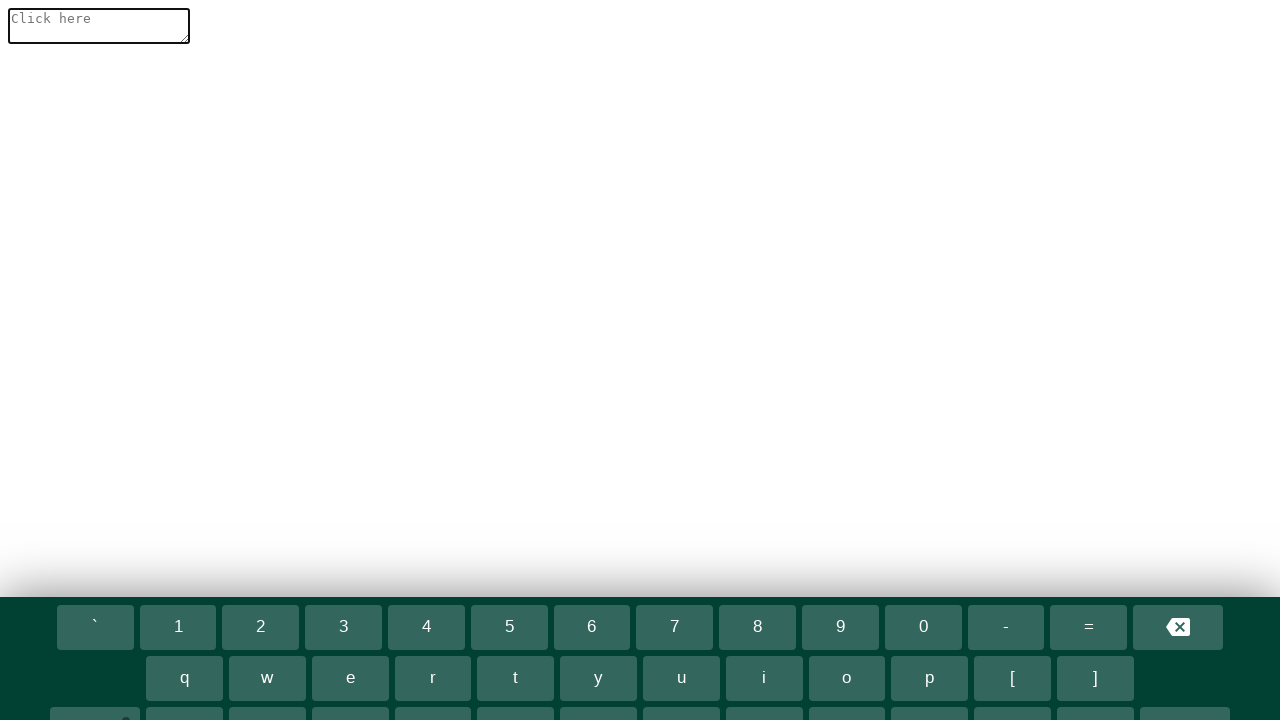

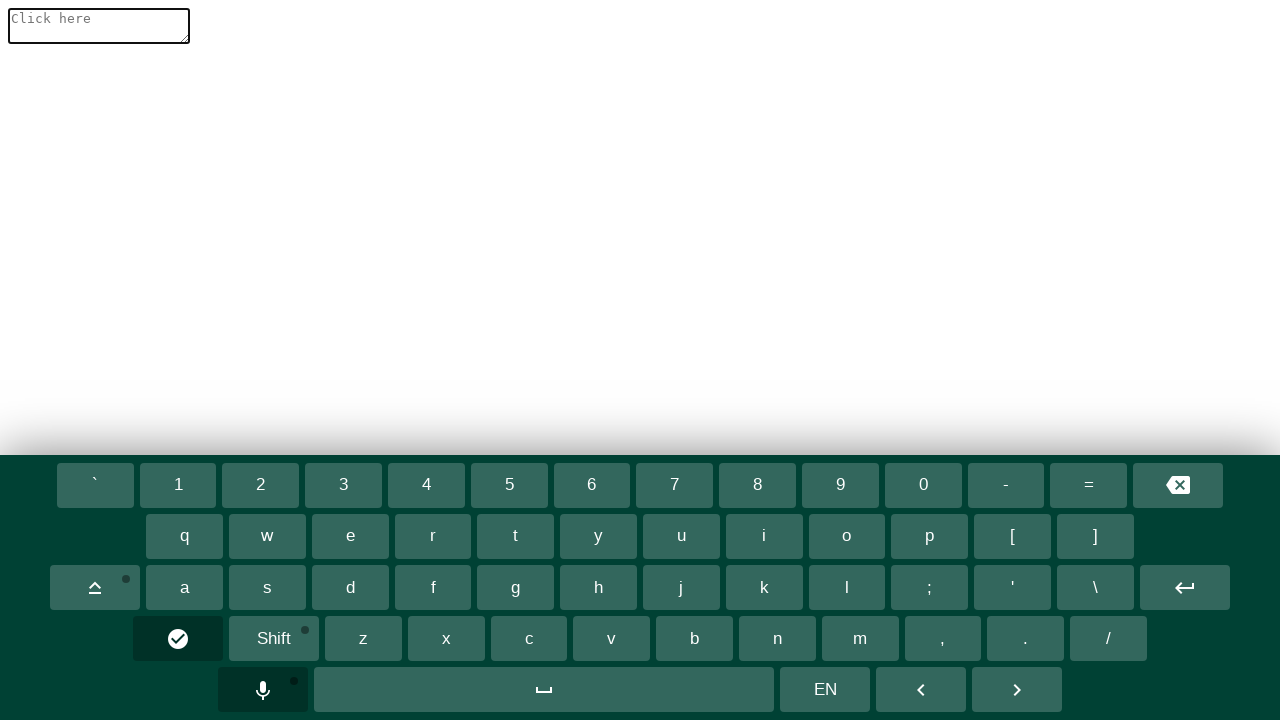